Tests that registration fails with a short username (less than 3 characters) and displays the appropriate error message.

Starting URL: https://anatoly-karpovich.github.io/demo-login-form/

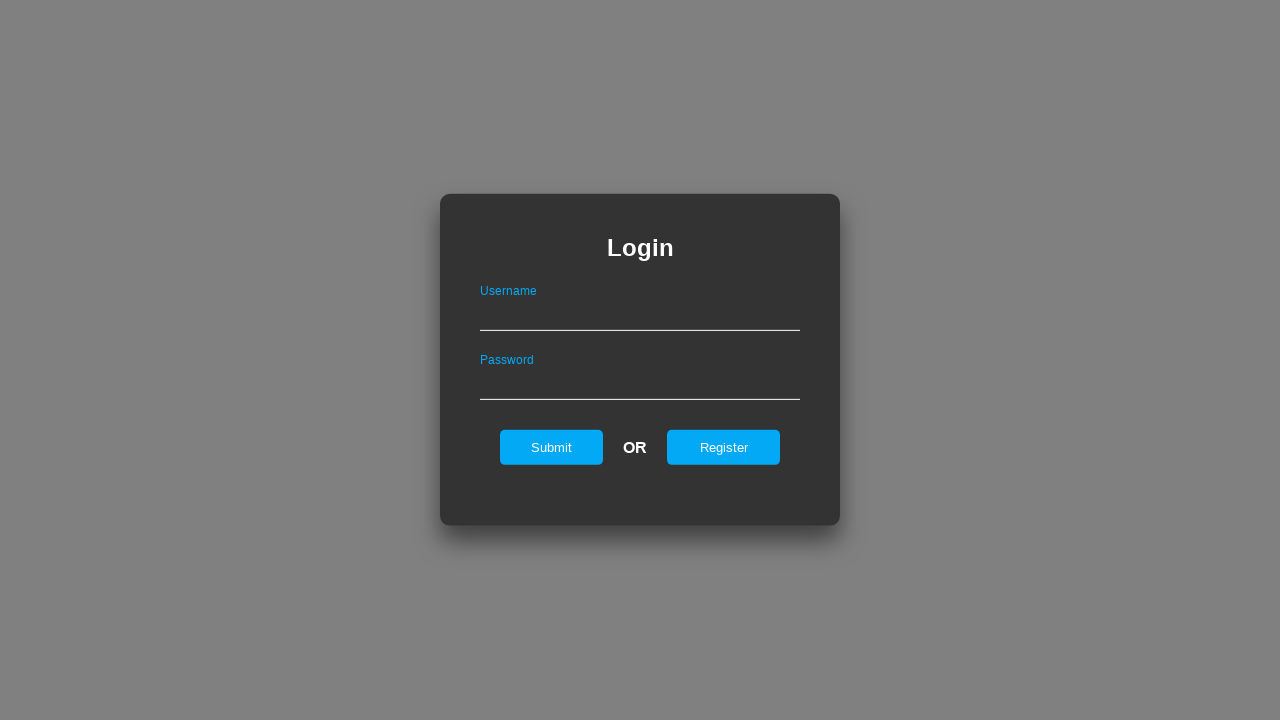

Login form is displayed and ready
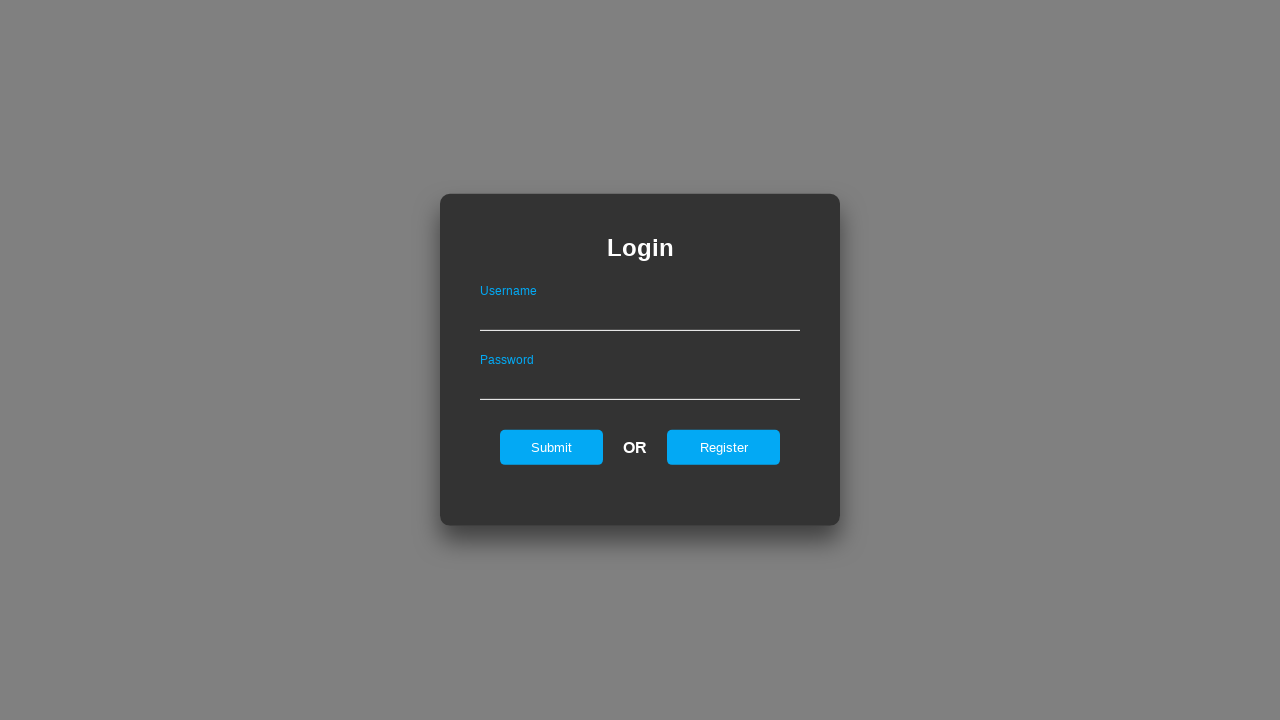

Clicked register button on login form at (724, 447) on #registerOnLogin
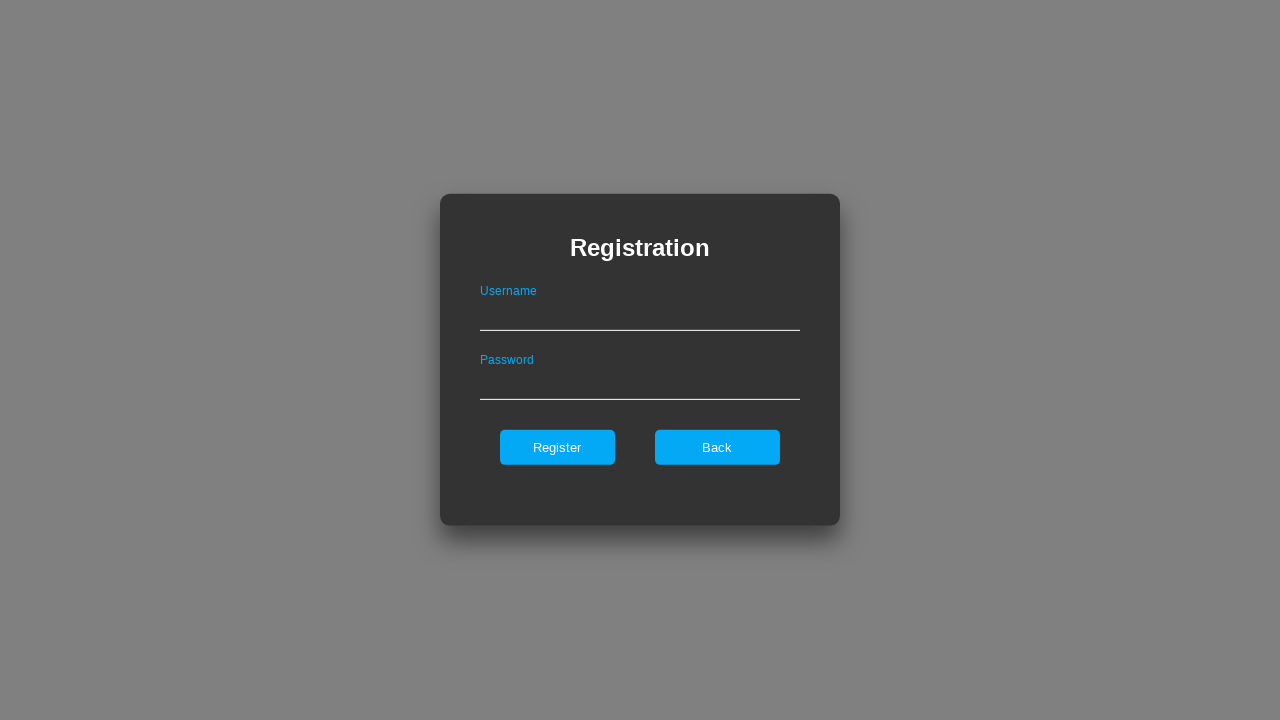

Registration form has appeared
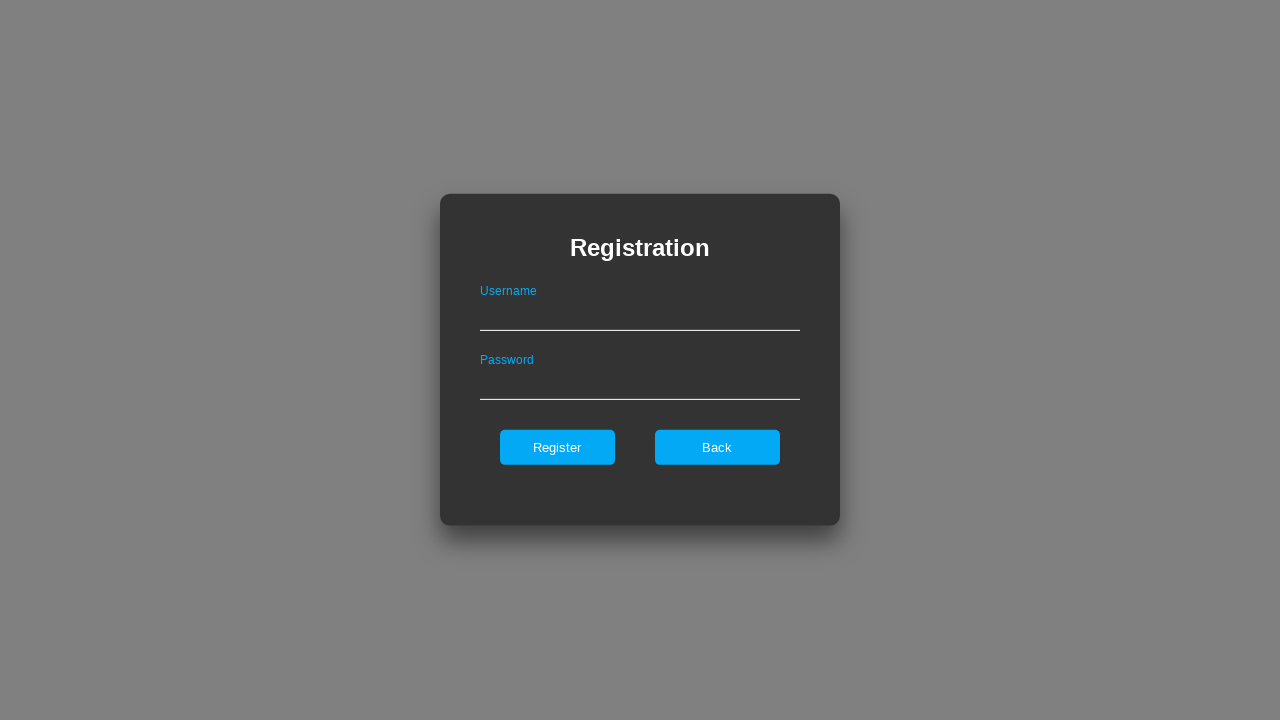

Filled username field with short username 'us' (2 characters) on #userNameOnRegister
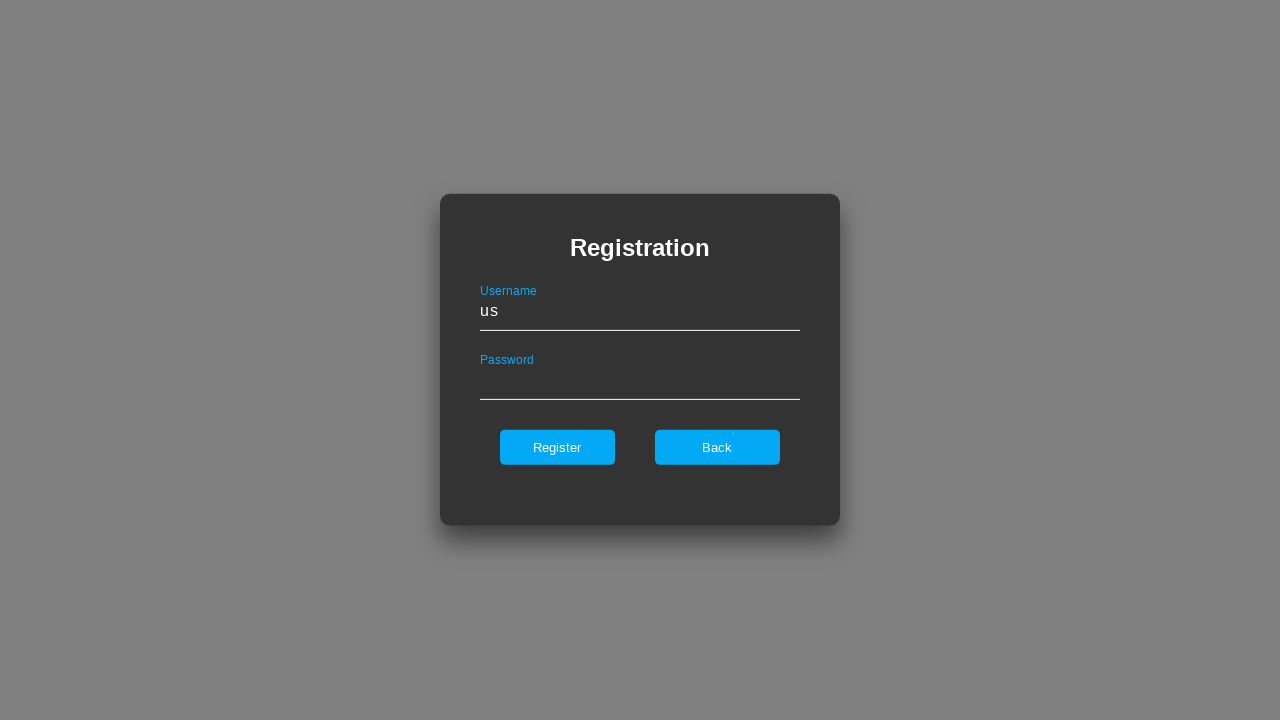

Filled password field with valid password on #passwordOnRegister
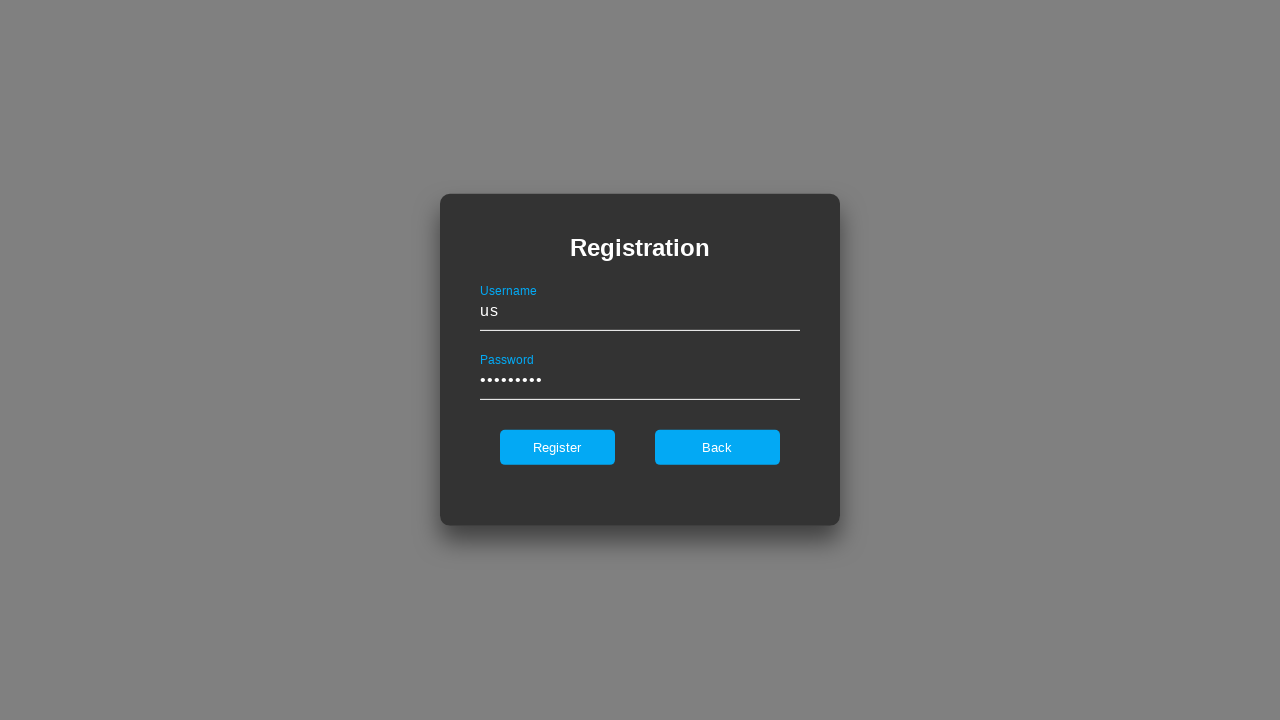

Clicked register button to attempt registration at (557, 447) on #register
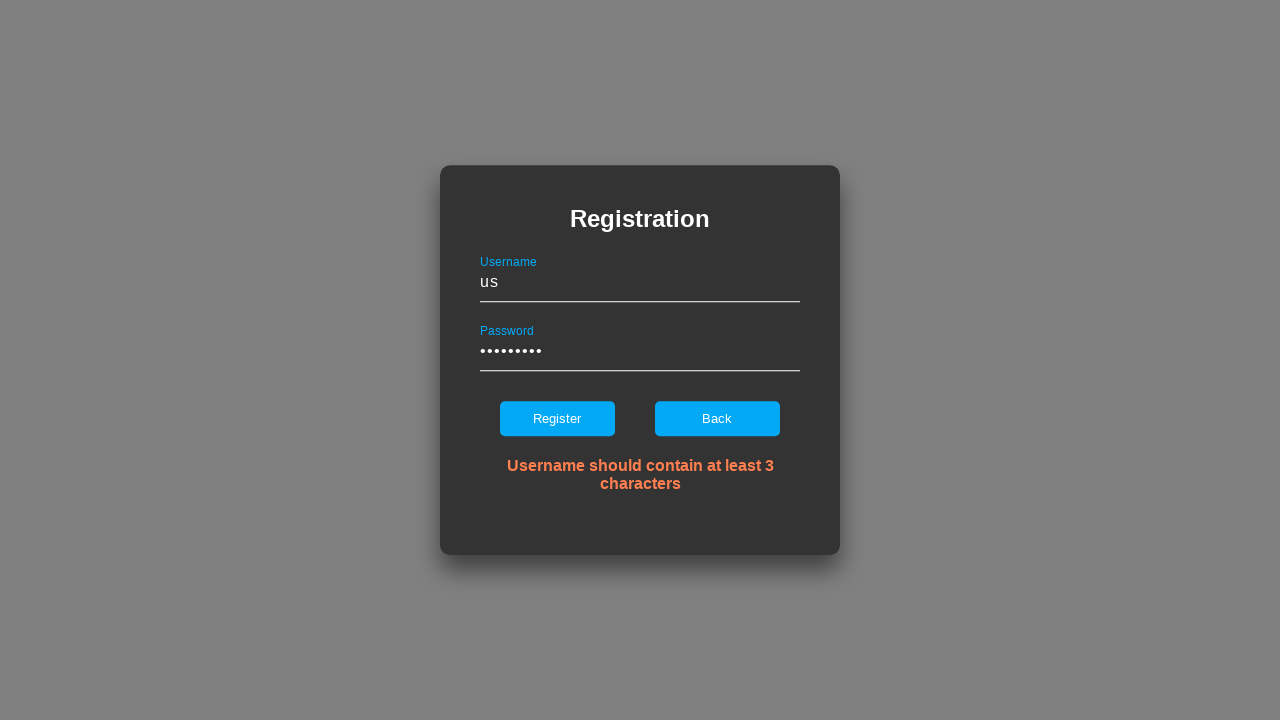

Verified error message: 'Username should contain at least 3 characters' is displayed
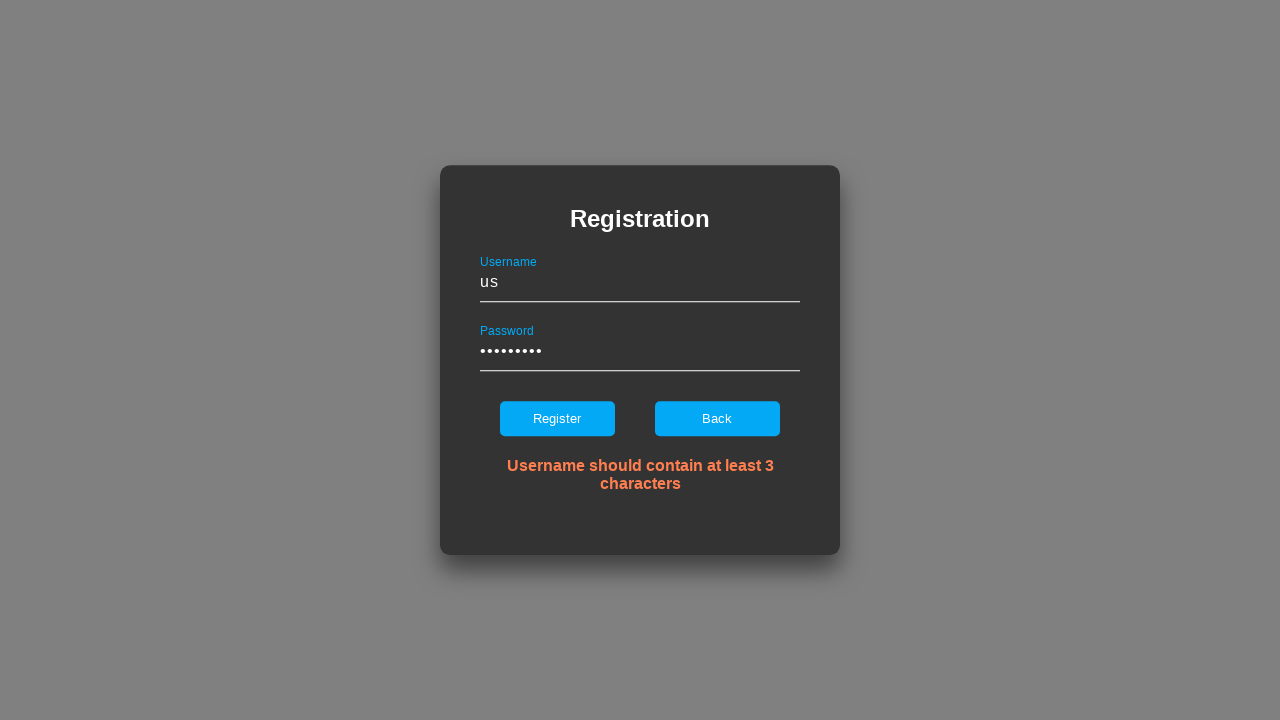

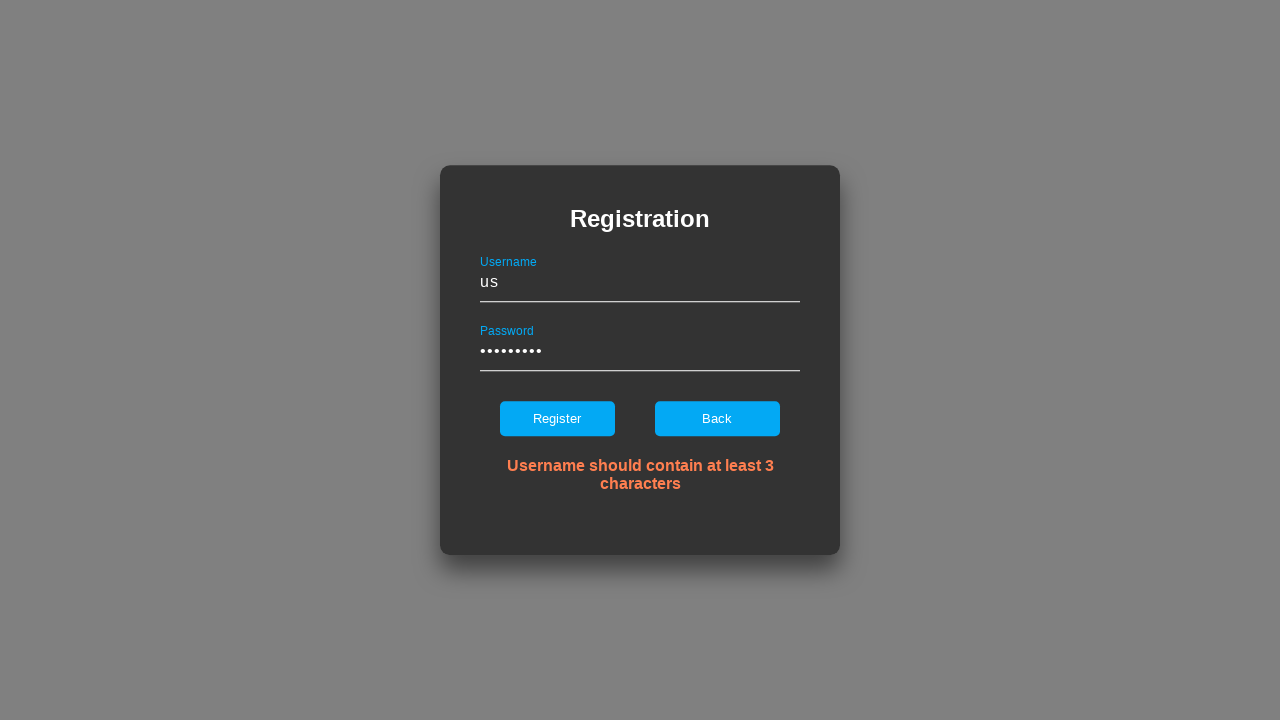